Tests the complete shopping cart flow on demoblaze.com: selecting a phone (Sony Xperia Z5), adding it to cart, selecting a laptop (MacBook Pro), adding it to cart, then proceeding to checkout and filling out the order form with name, country, city, credit card, month, and year.

Starting URL: https://www.demoblaze.com/index.html

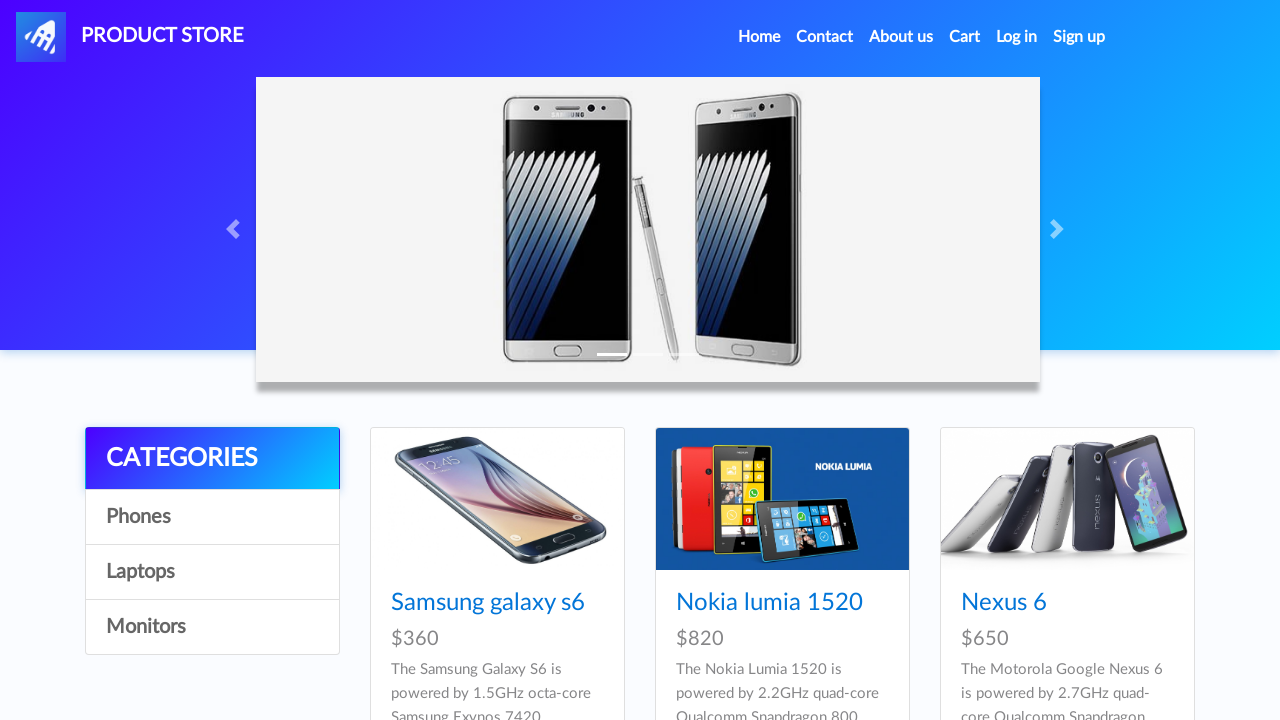

Clicked on Sony Xperia Z5 phone at (1037, 361) on xpath=//a[normalize-space()='Sony xperia z5']
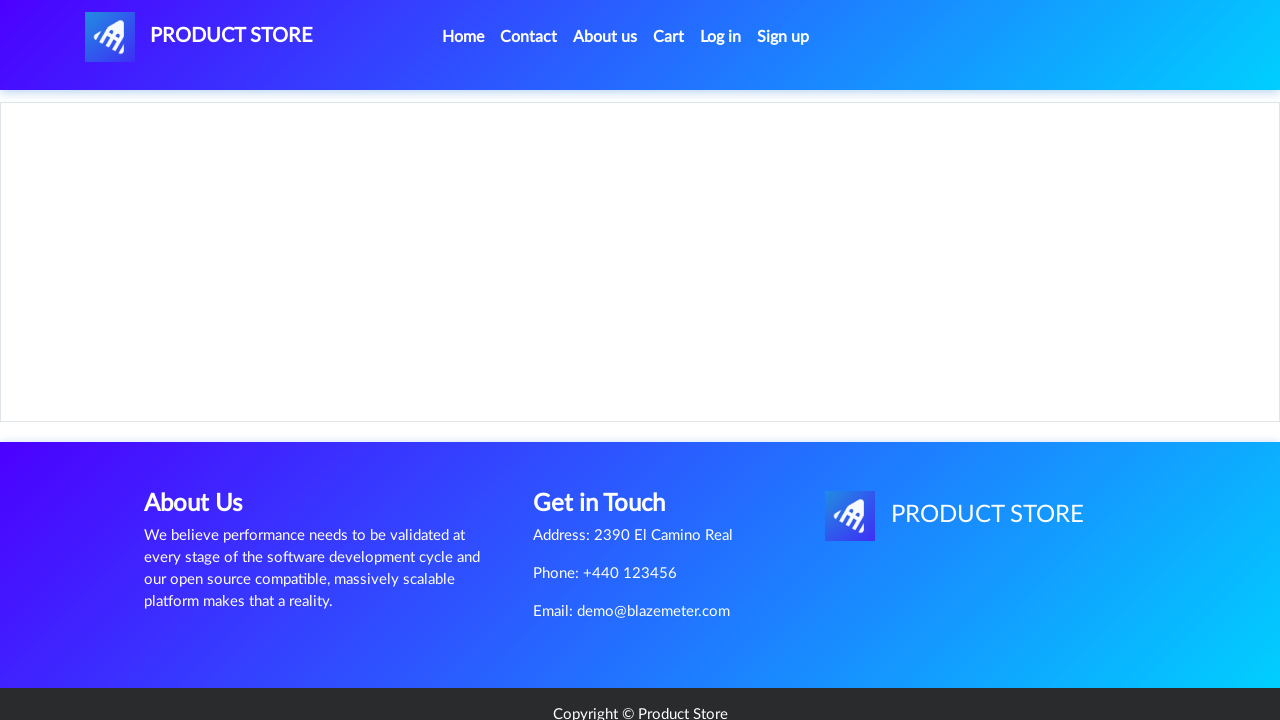

Clicked Add to cart button for Sony Xperia Z5 at (610, 440) on xpath=//a[normalize-space()='Add to cart']
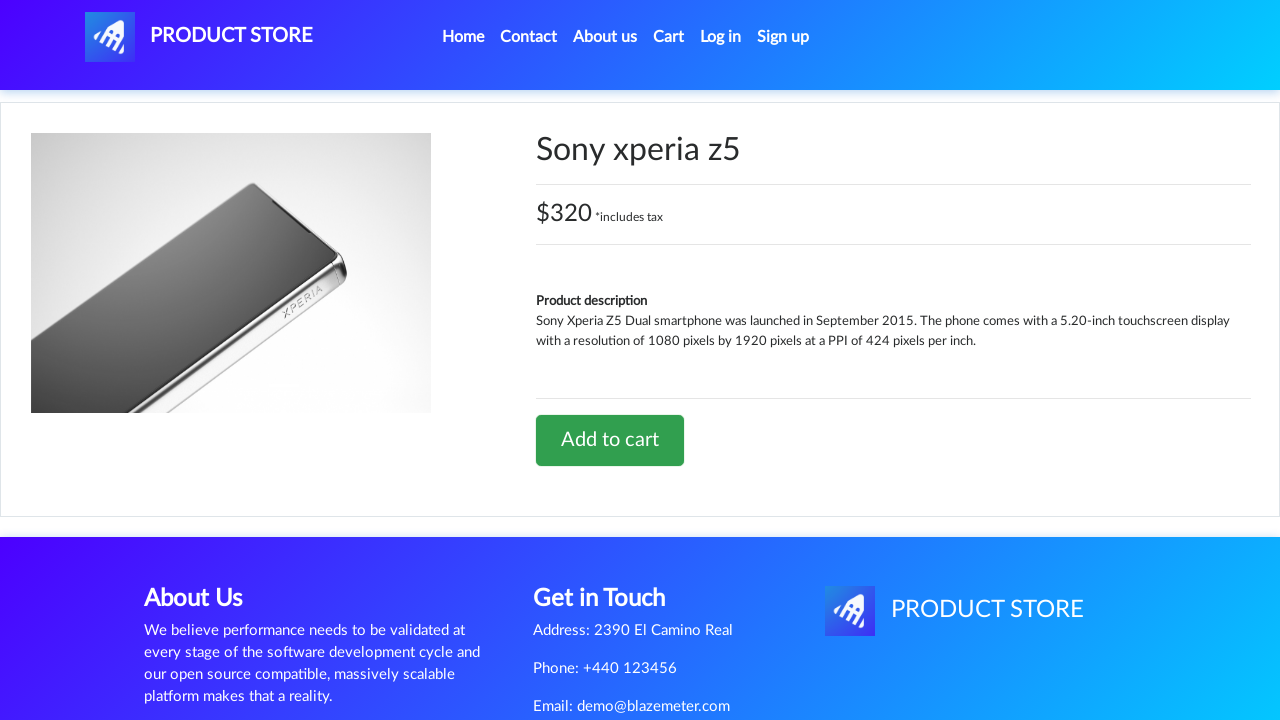

Alert dialog handled and dismissed
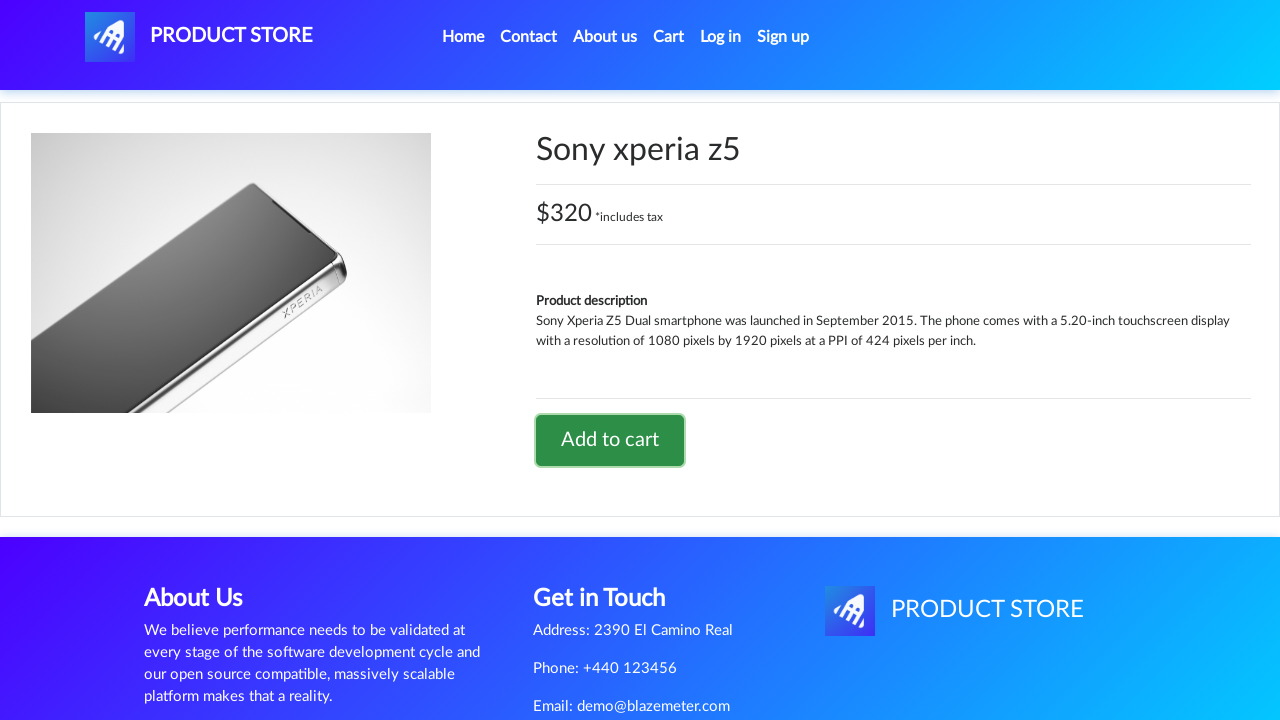

Clicked Home to return to main page at (463, 37) on xpath=//li[@class='nav-item active']//a[@class='nav-link']
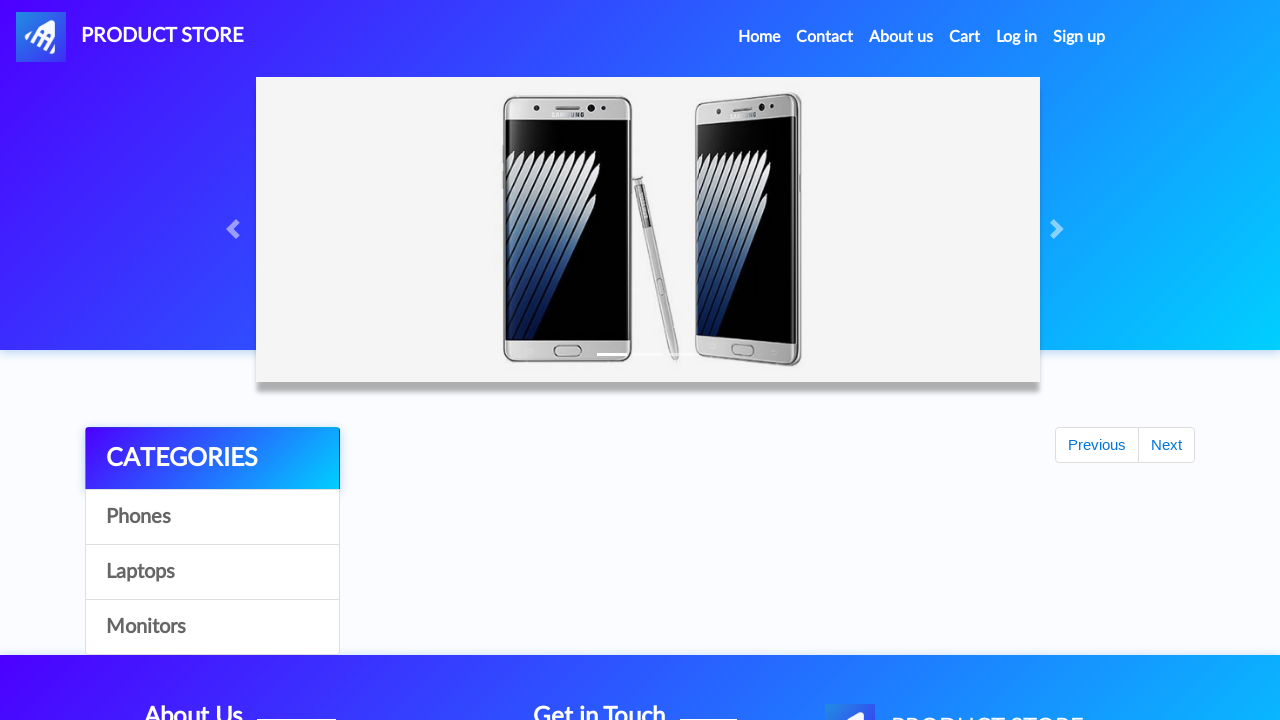

Clicked on Laptops category at (212, 572) on a:has-text('Laptops')
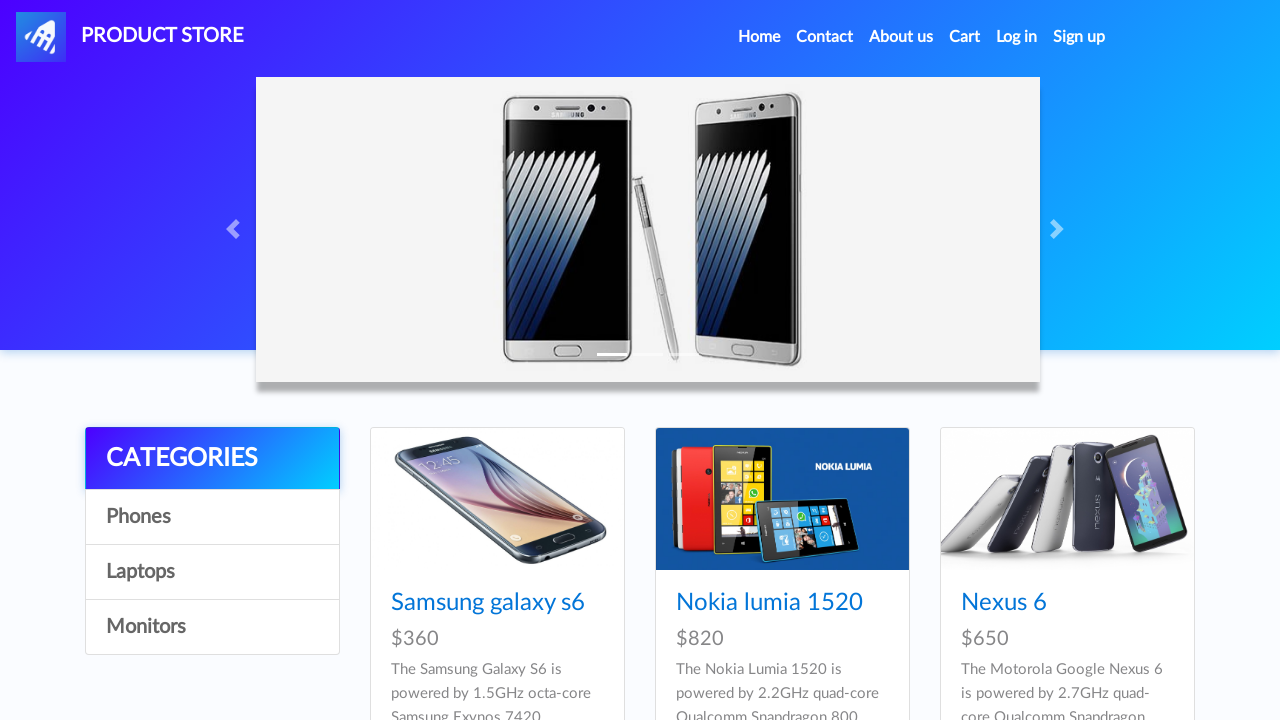

Clicked on MacBook Pro at (1033, 708) on xpath=//a[normalize-space()='MacBook Pro']
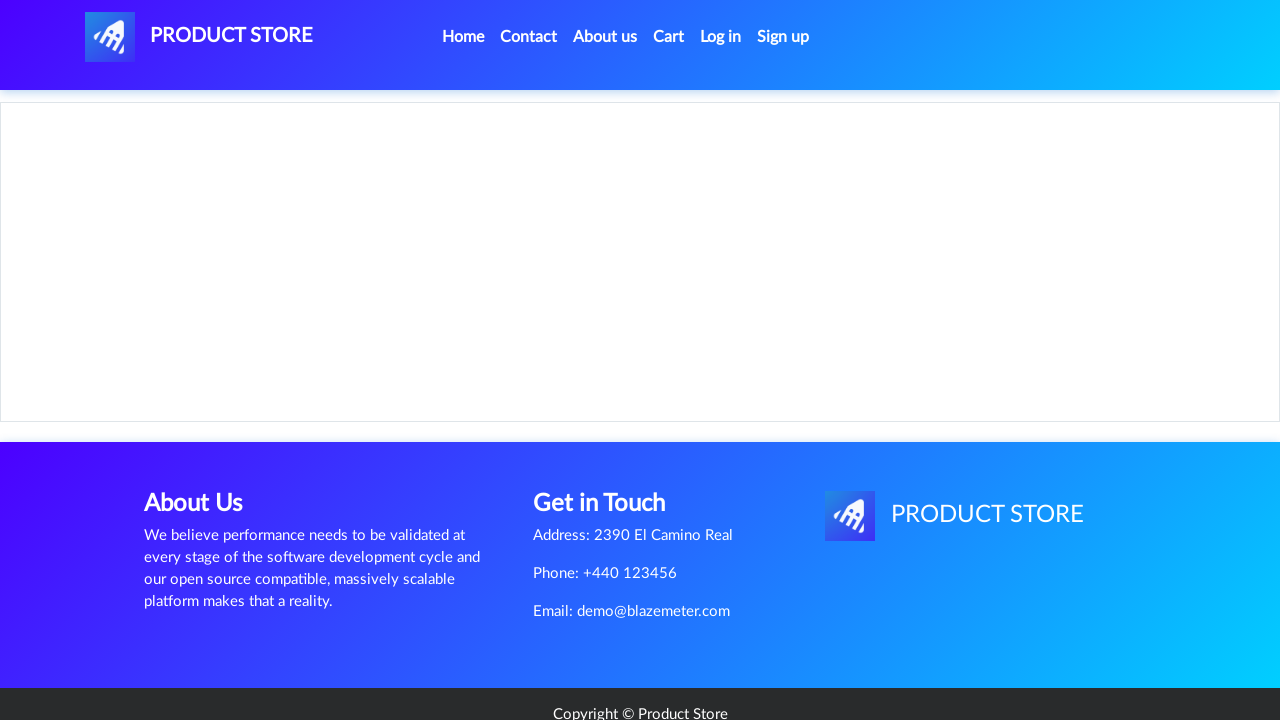

Clicked Add to cart button for MacBook Pro at (610, 440) on xpath=//a[normalize-space()='Add to cart']
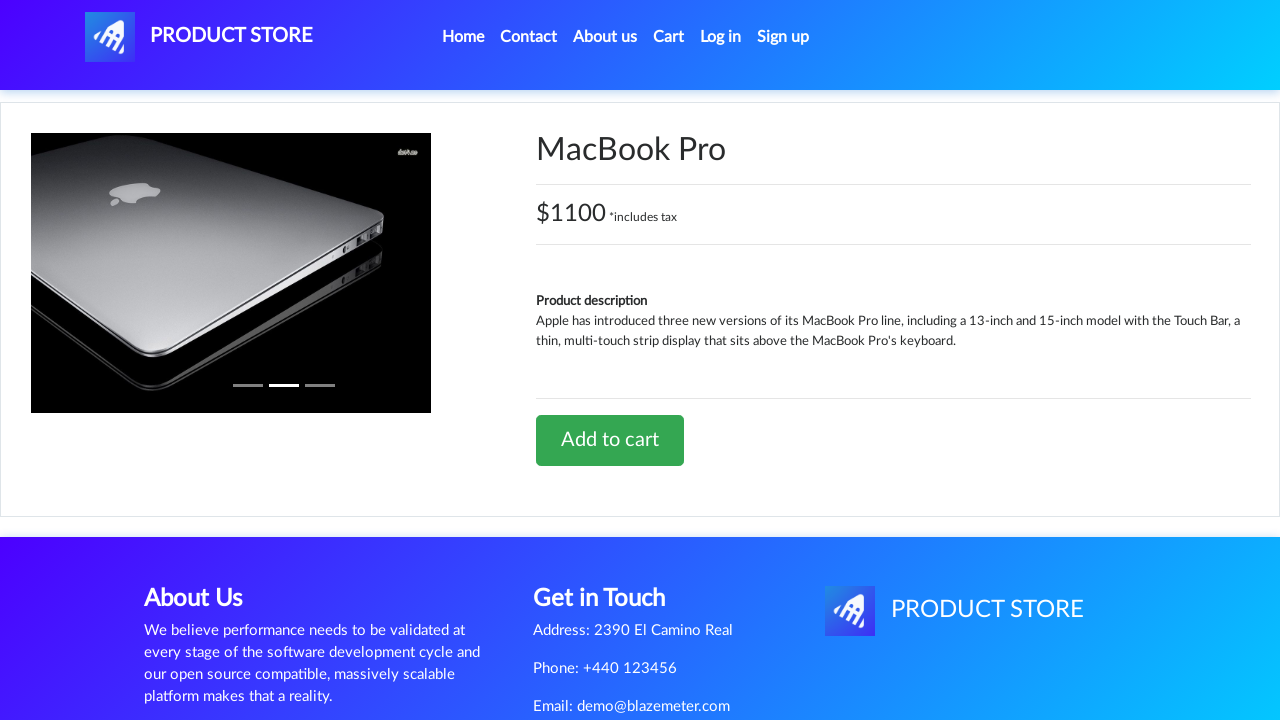

Alert dialog for MacBook Pro handled
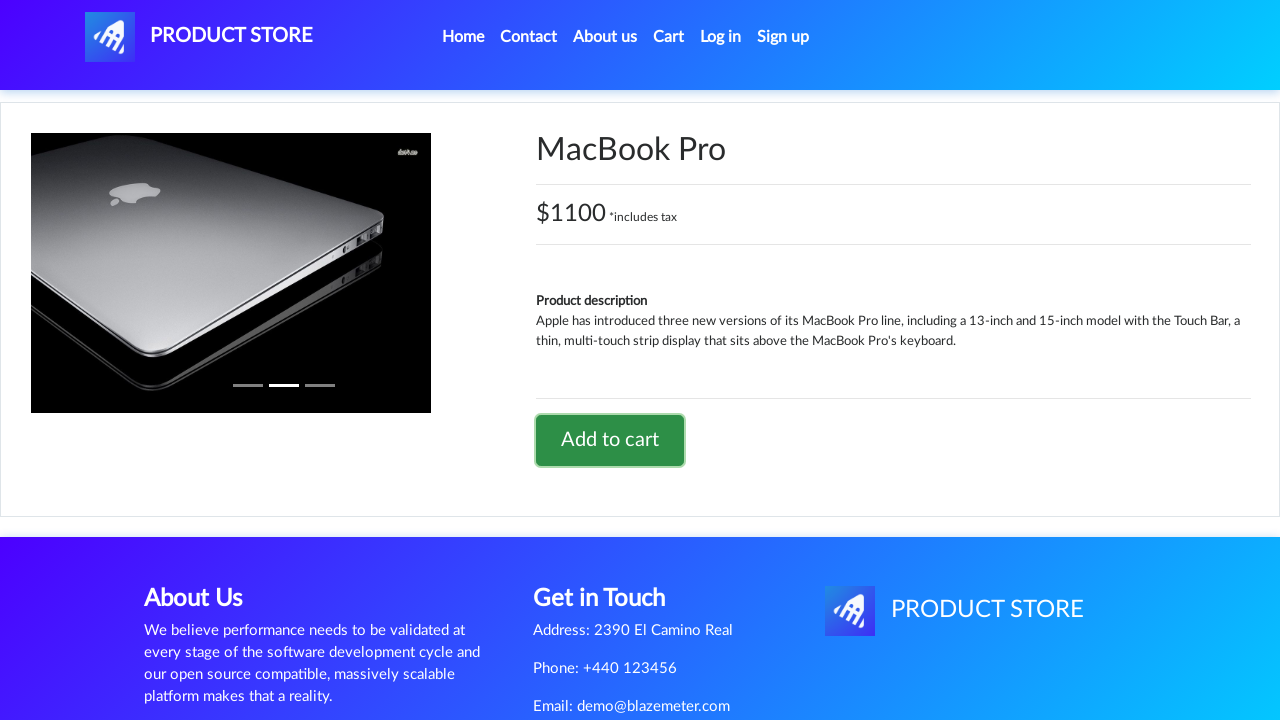

Clicked on Cart to view items at (669, 37) on a#cartur
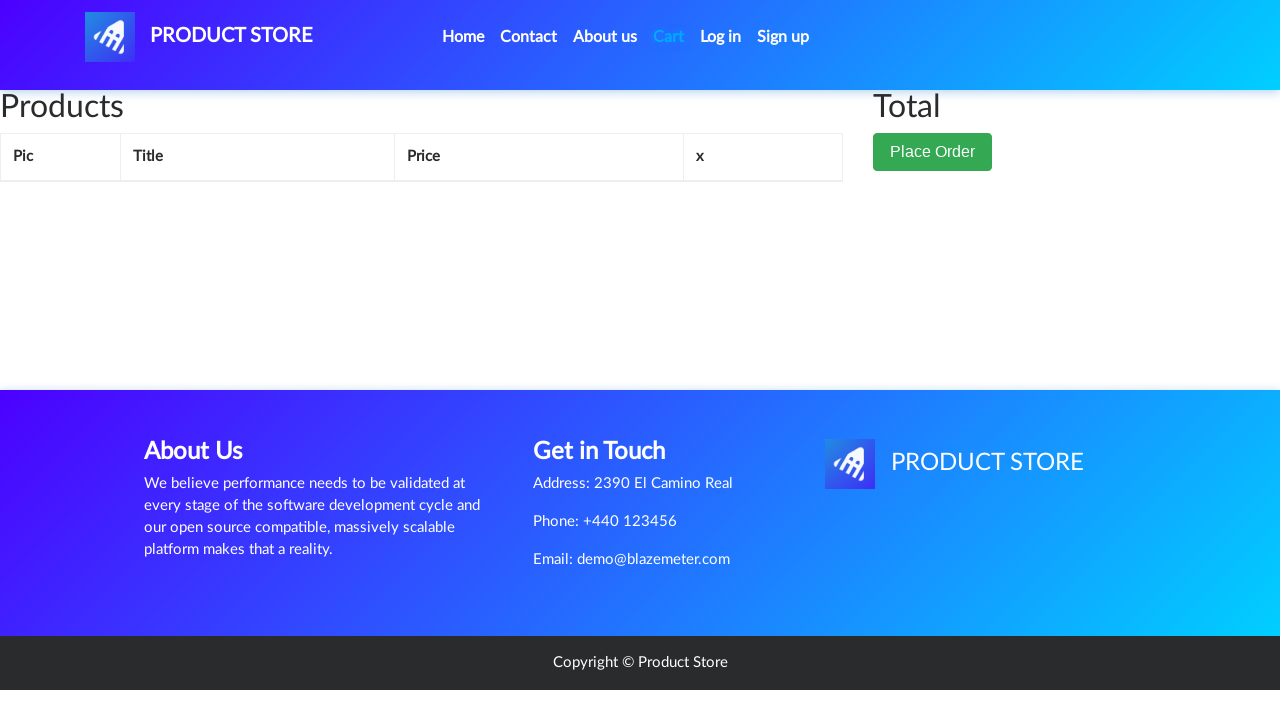

Place Order button loaded in cart
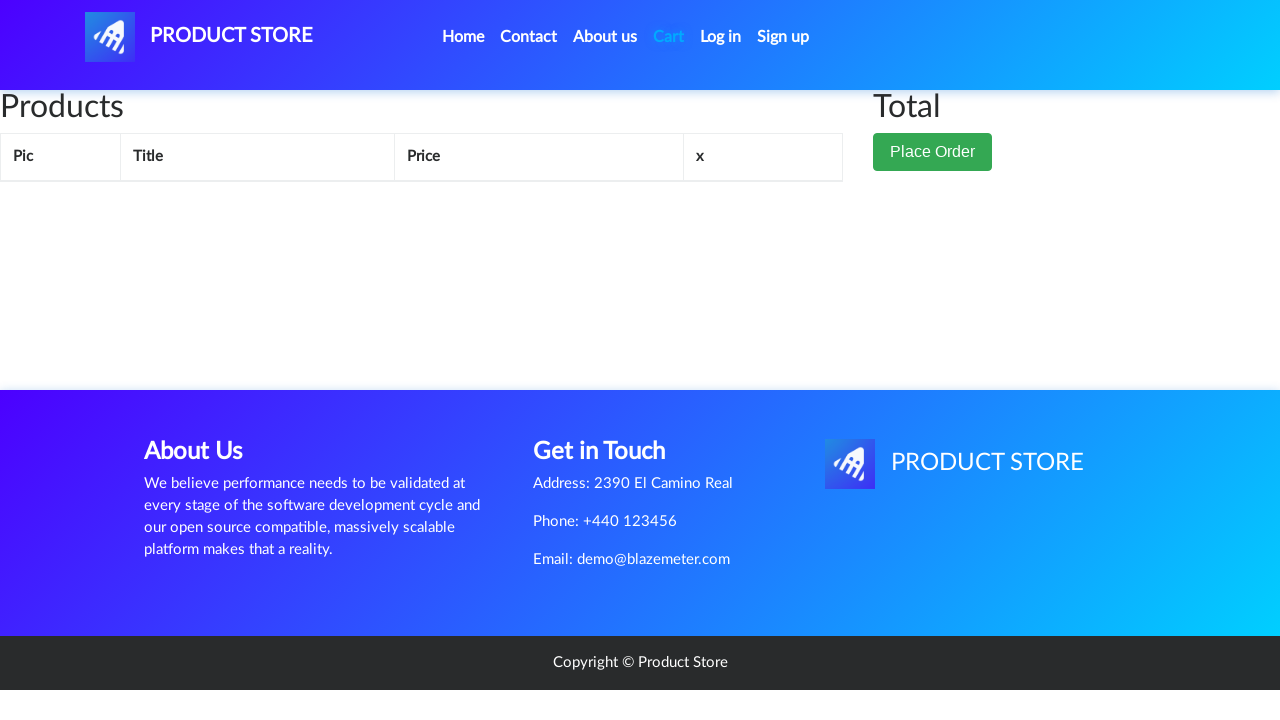

Clicked Place Order button at (933, 191) on xpath=//button[normalize-space()='Place Order']
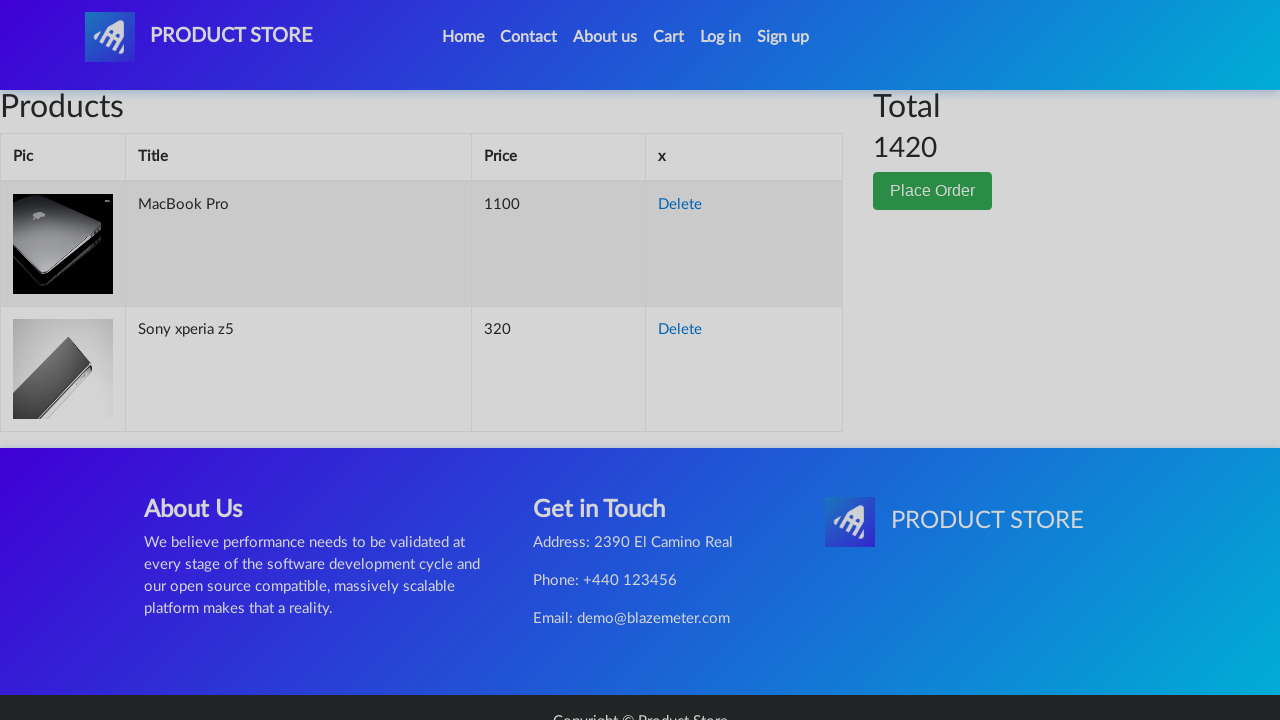

Filled name field with 'Maria Santos' on input#name
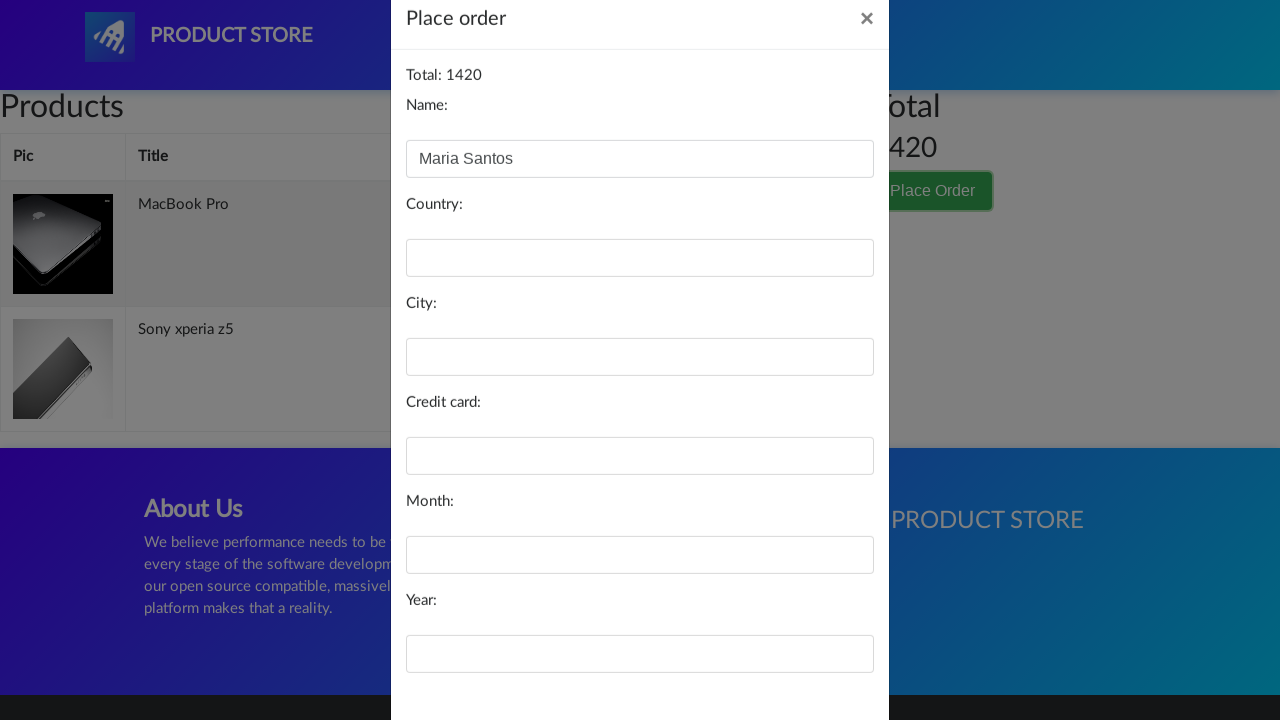

Filled country field with 'Brazil' on input#country
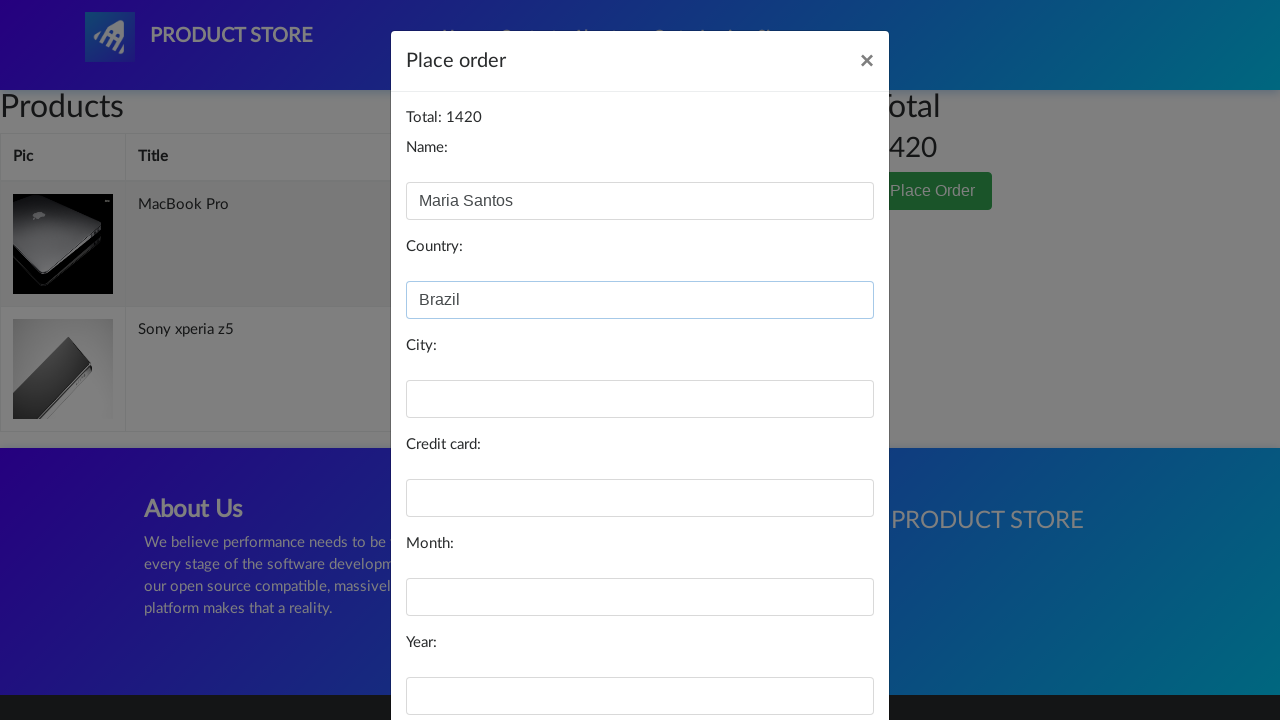

Filled city field with 'Sao Paulo' on input#city
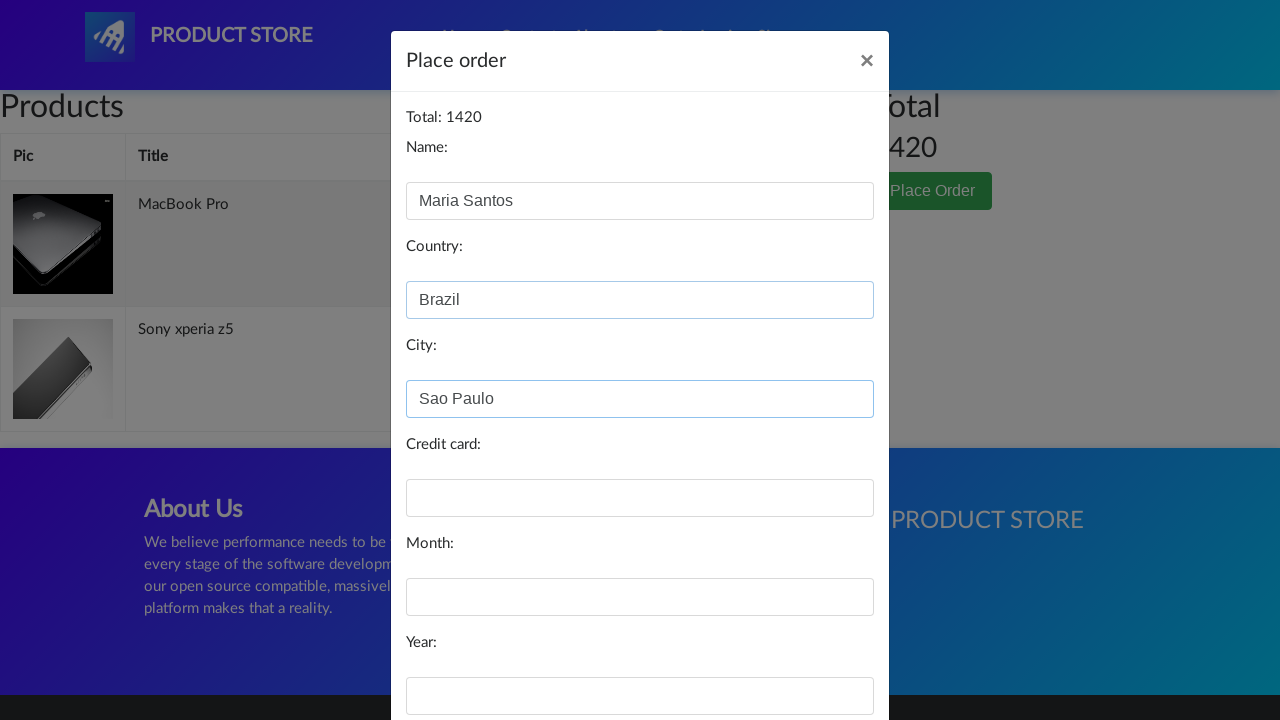

Filled credit card field with '9876 5432 1098' on input#card
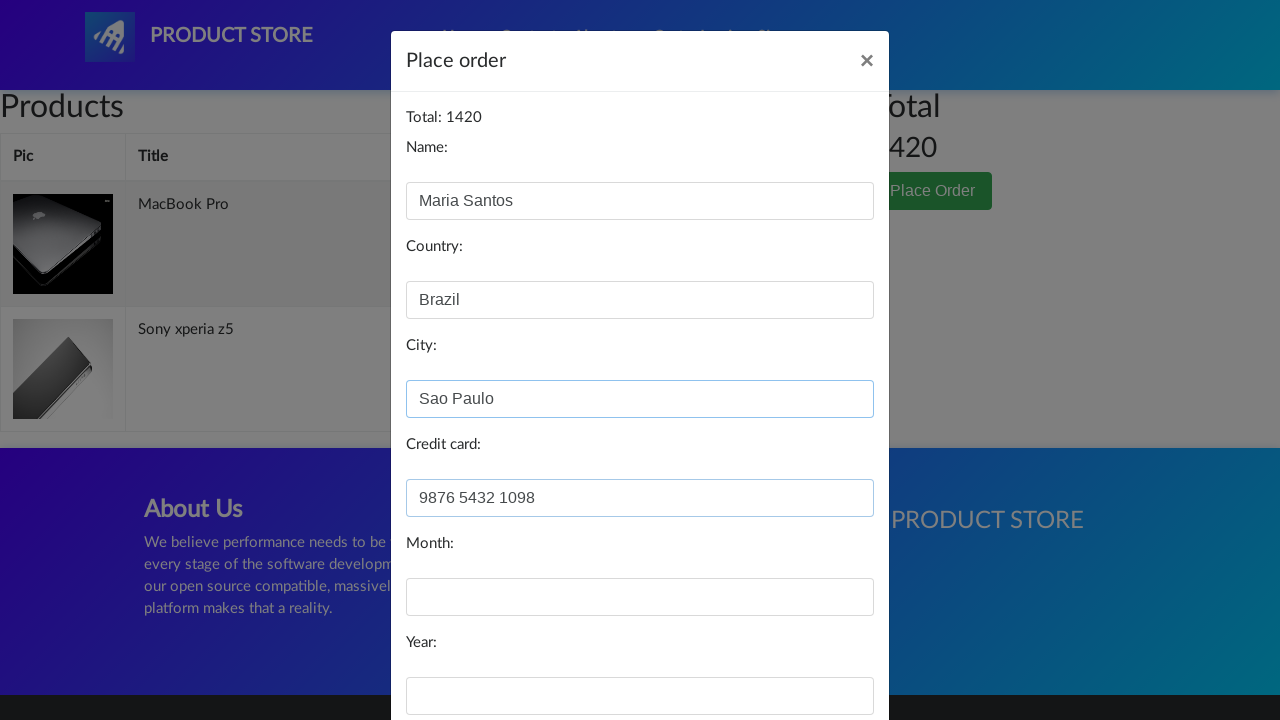

Filled month field with 'October' on input#month
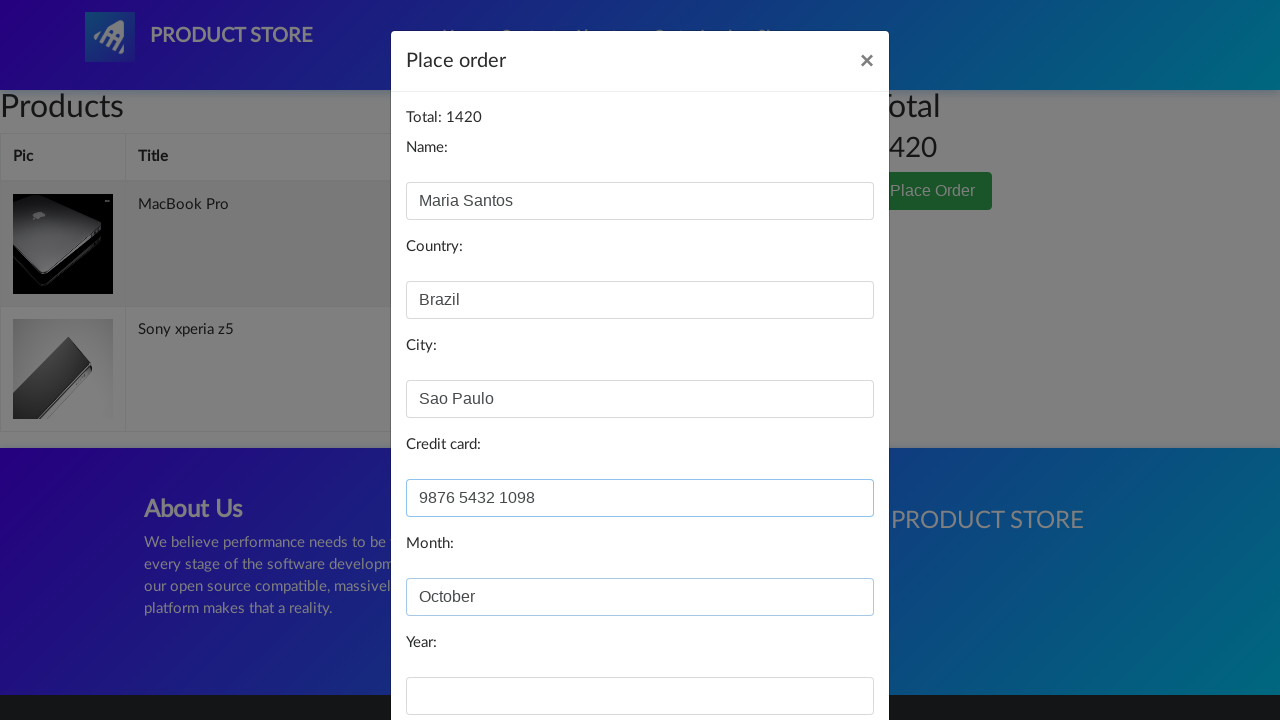

Filled year field with '2026' on input#year
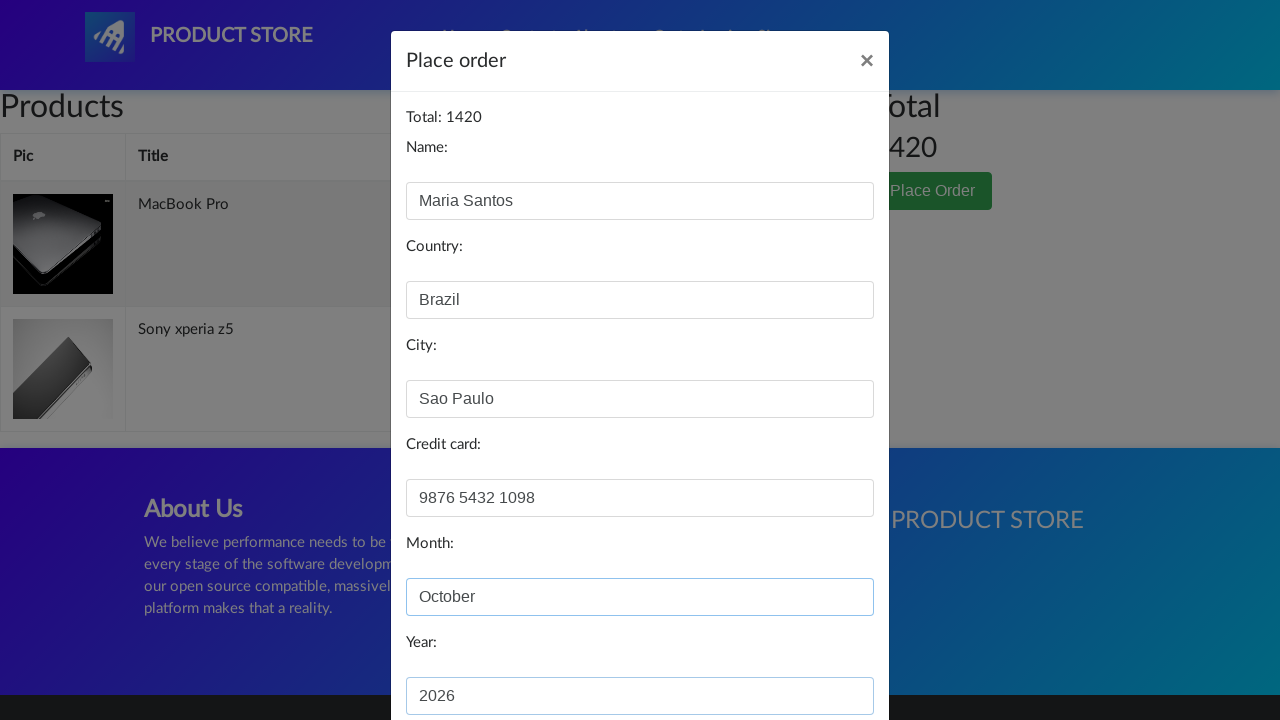

Clicked Purchase button to complete order at (823, 655) on xpath=//button[normalize-space()='Purchase']
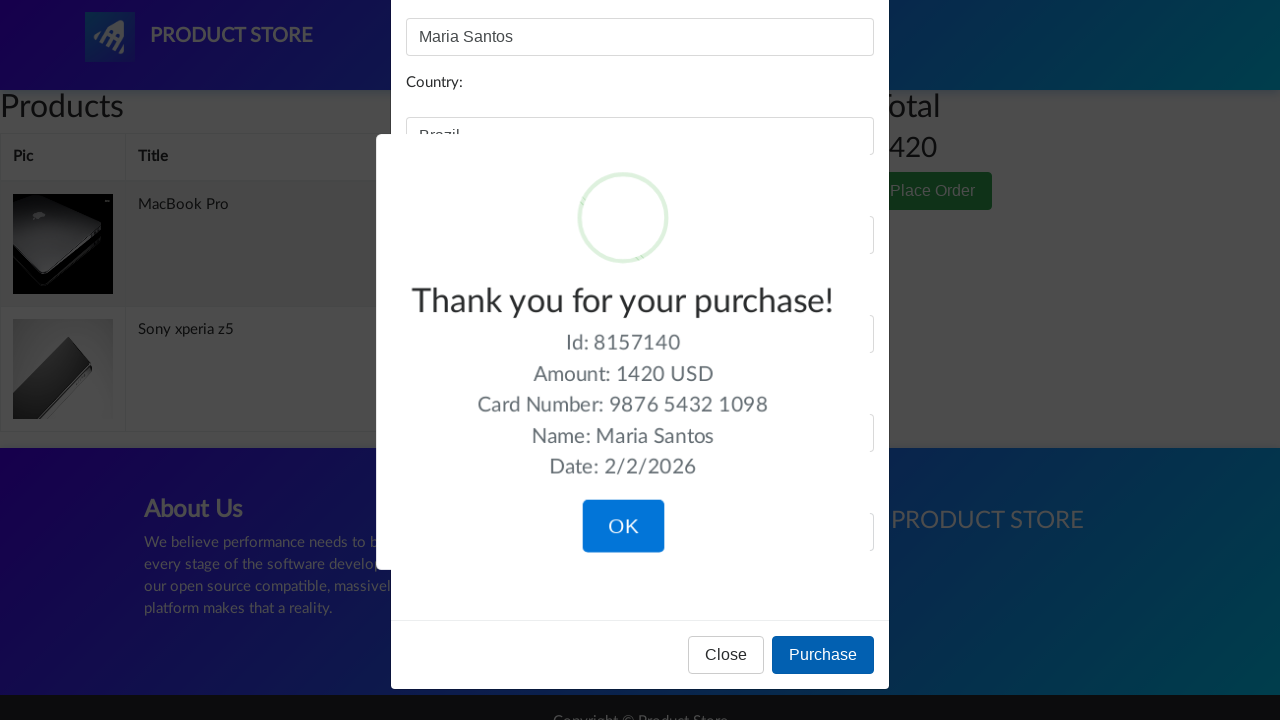

Order confirmation page loaded with 'Thank you' message
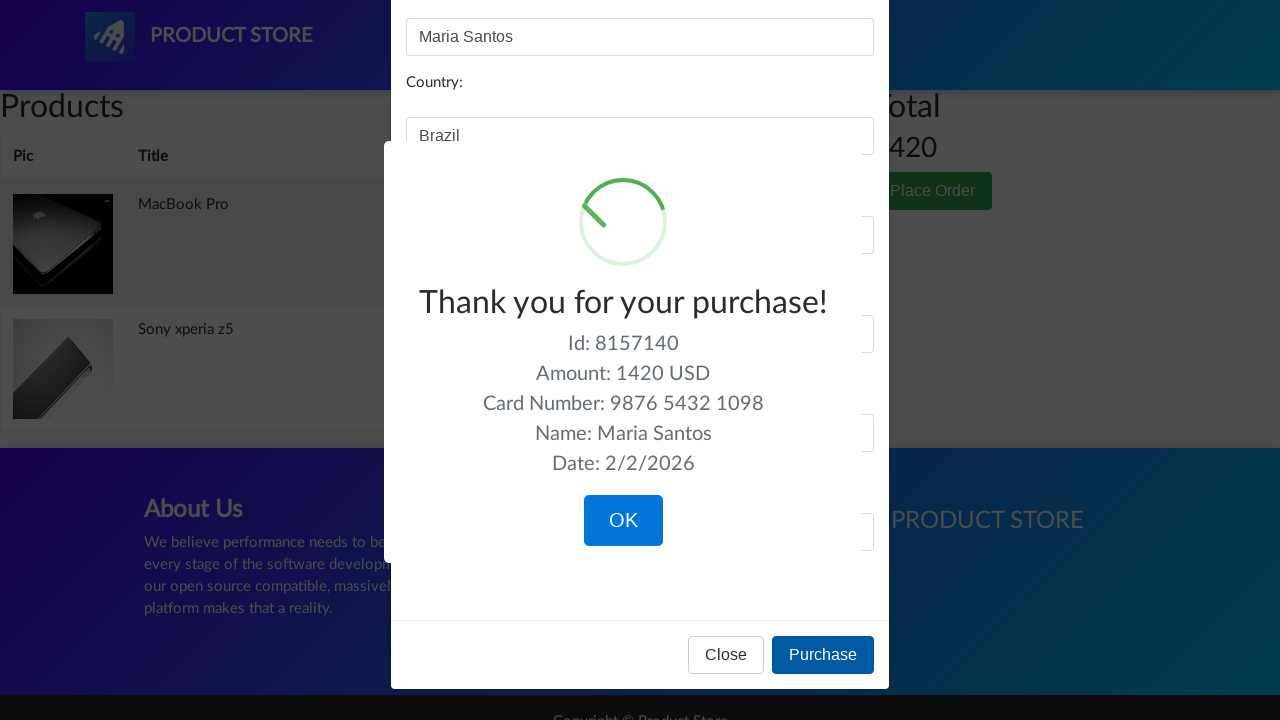

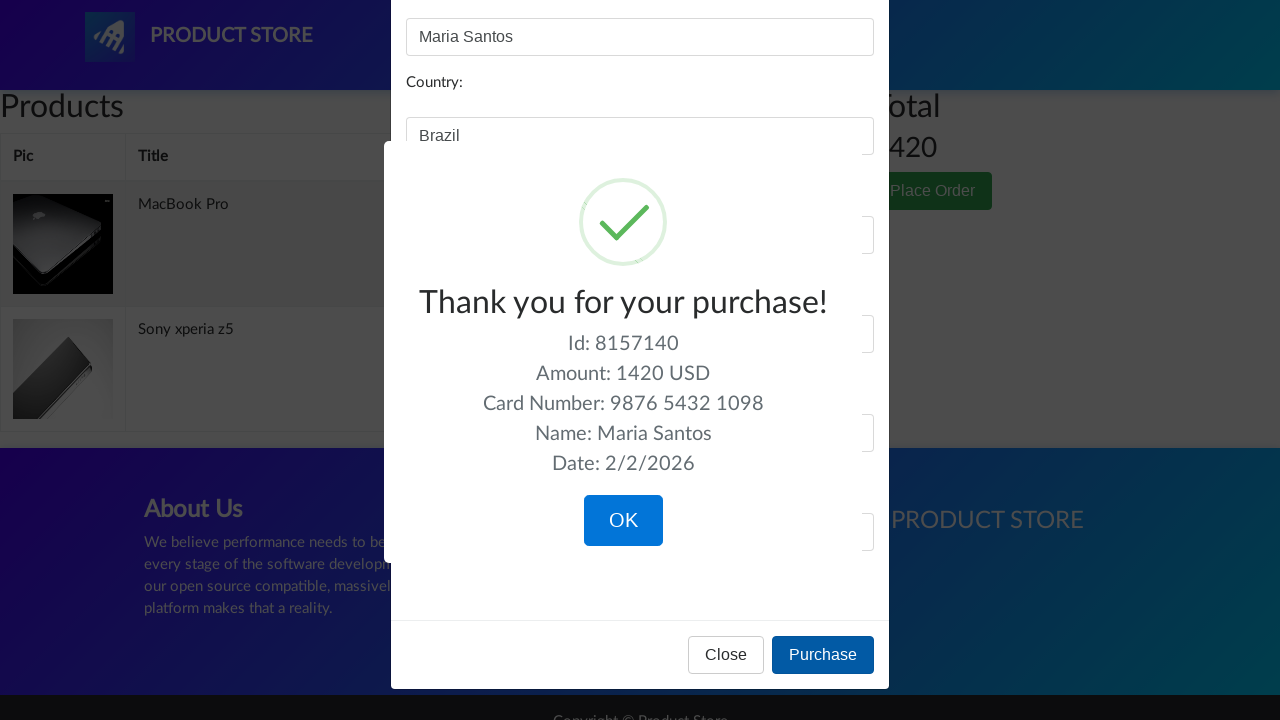